Tests a calculator demo application by performing three addition operations (3+5, 7+10, 2+12) and verifying that the calculation history is recorded correctly.

Starting URL: http://juliemr.github.io/protractor-demo

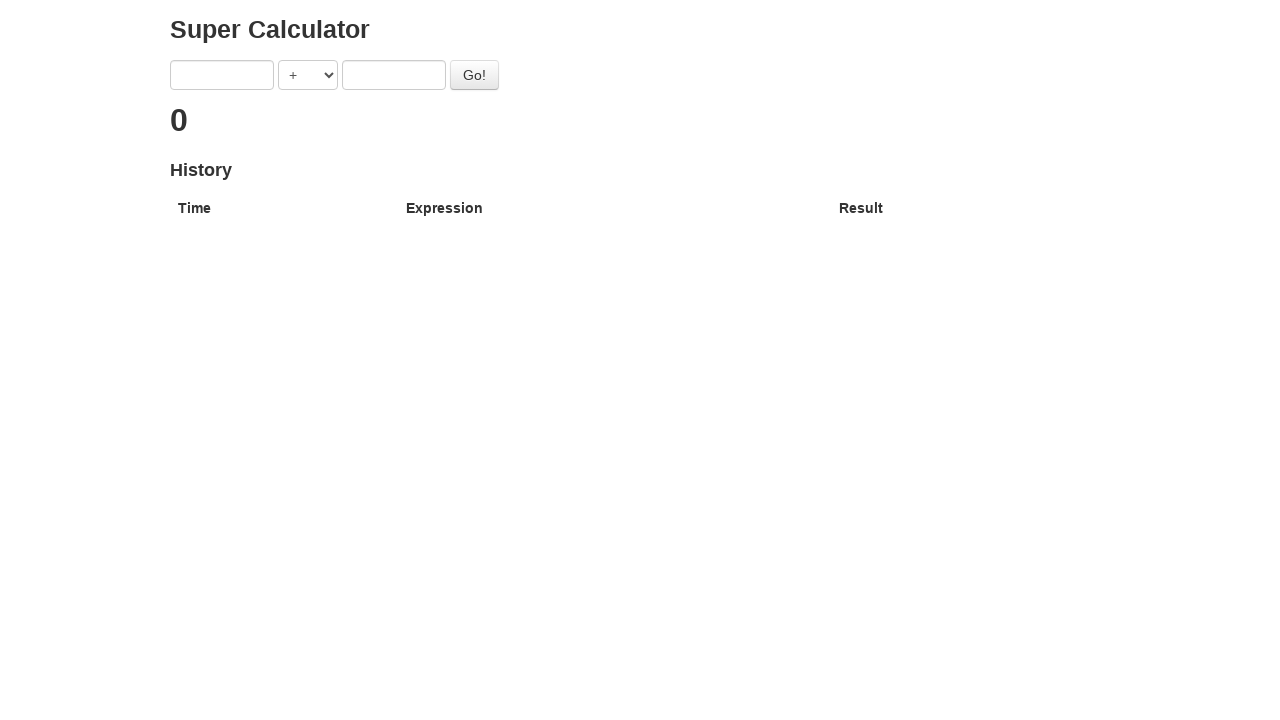

Filled first input with '3' on input[ng-model='first']
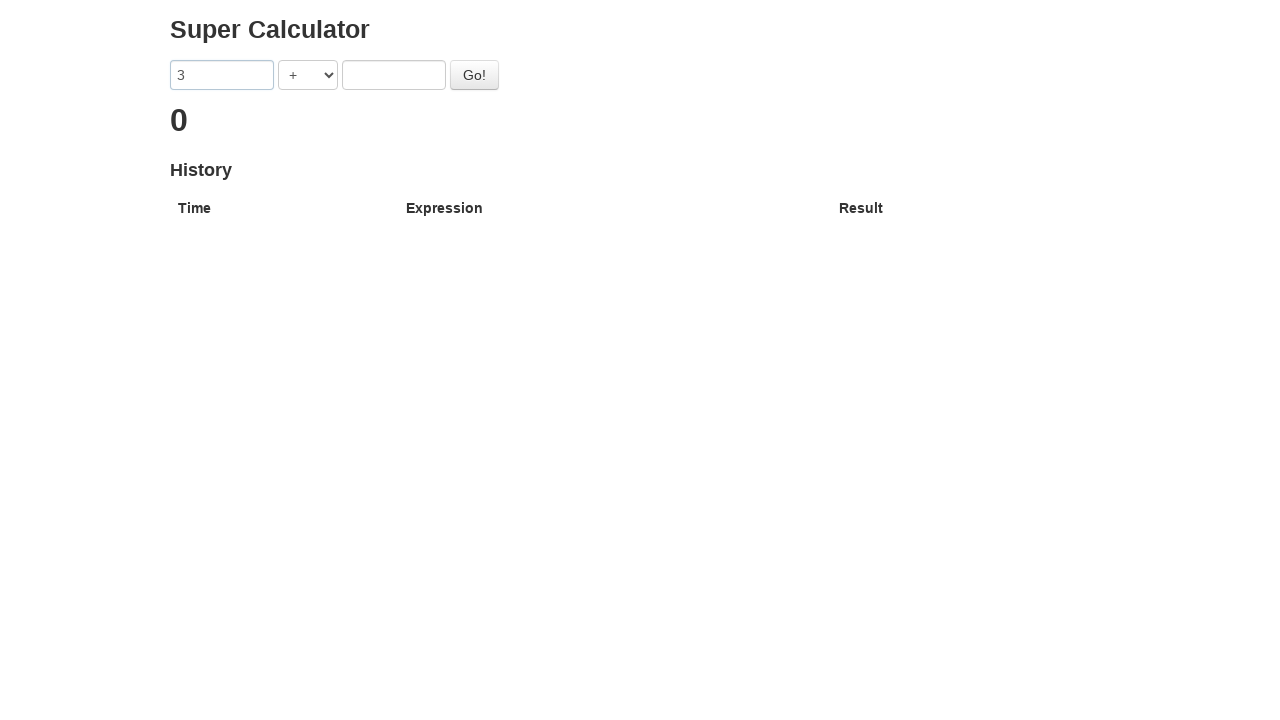

Filled second input with '5' on input[ng-model='second']
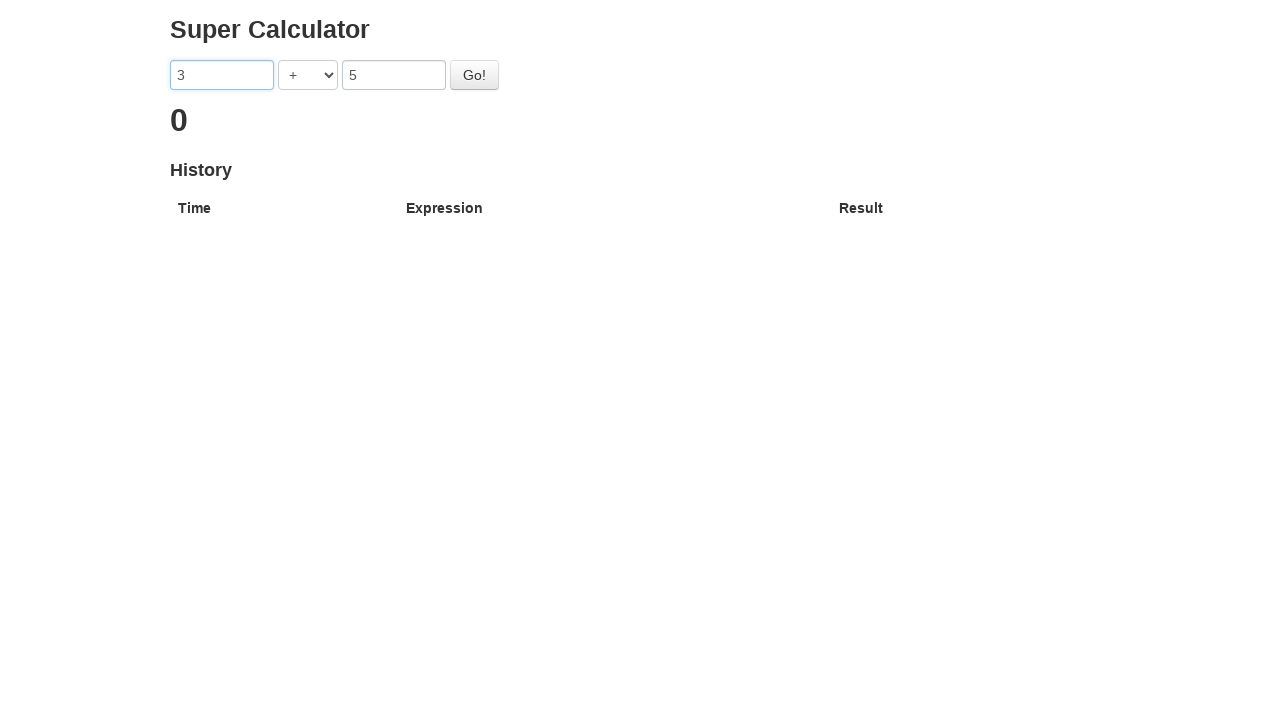

Clicked go button to calculate 3 + 5 at (474, 75) on #gobutton
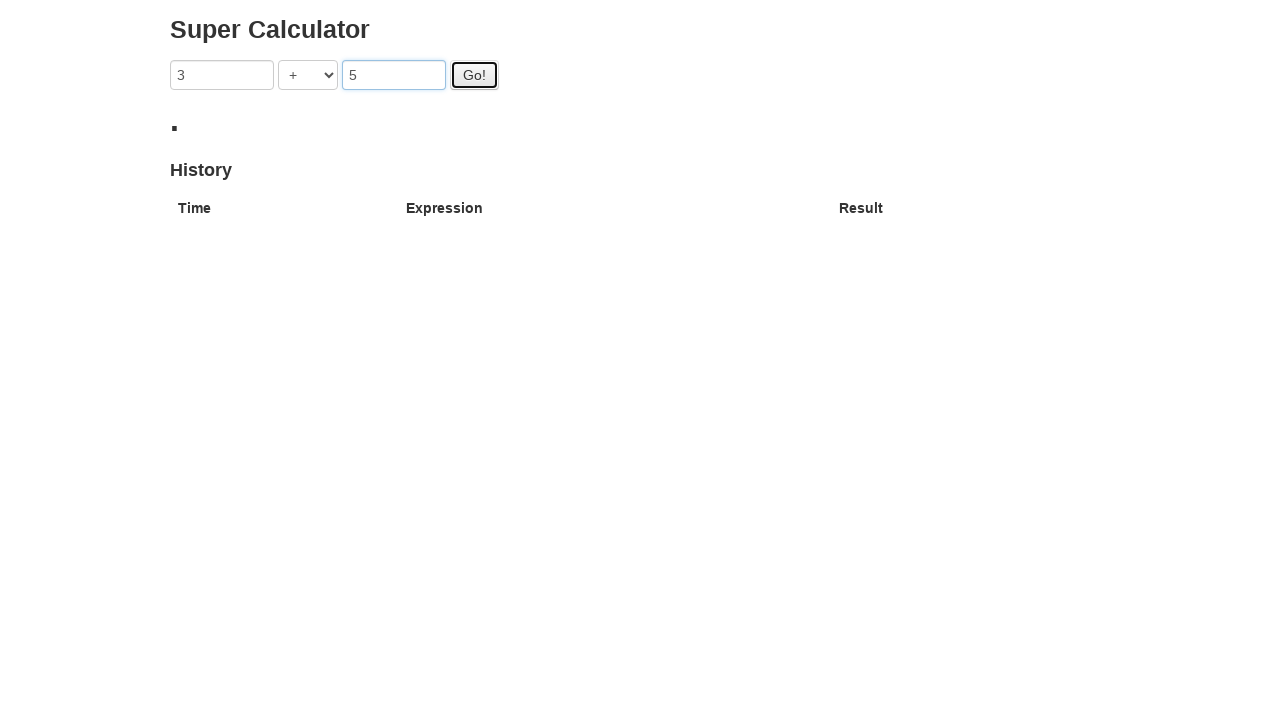

Filled first input with '7' on input[ng-model='first']
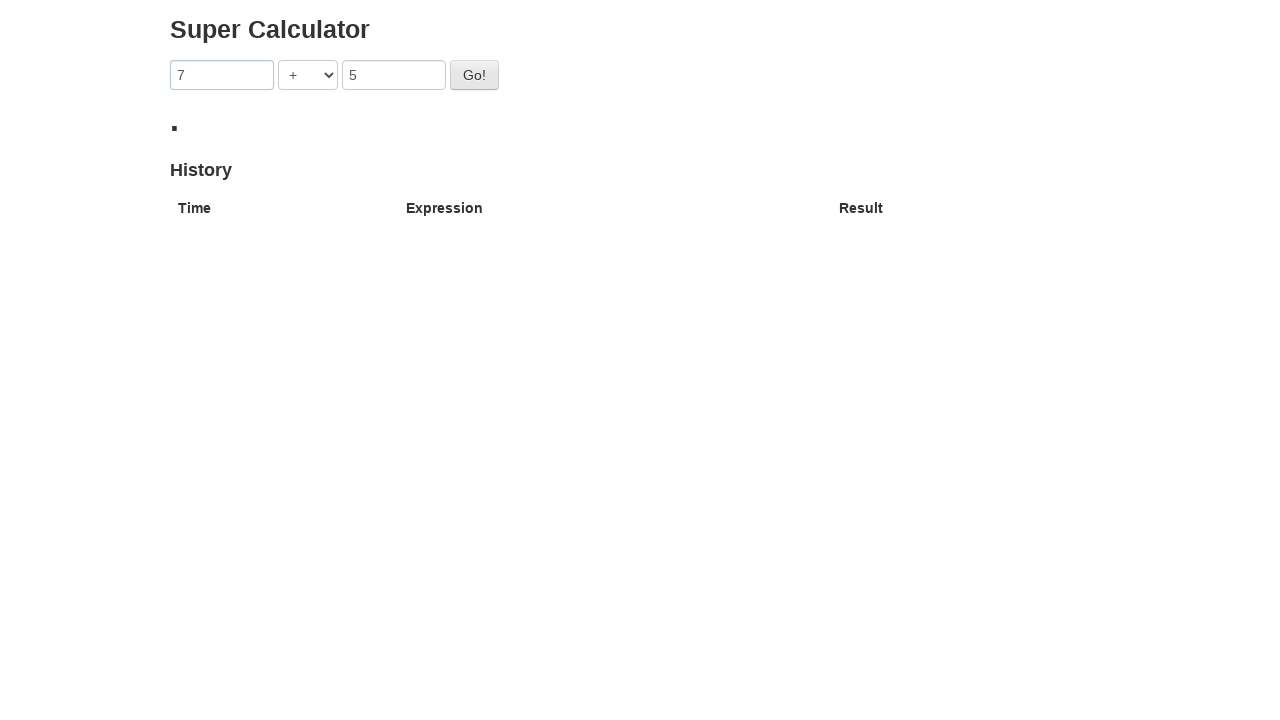

Filled second input with '10' on input[ng-model='second']
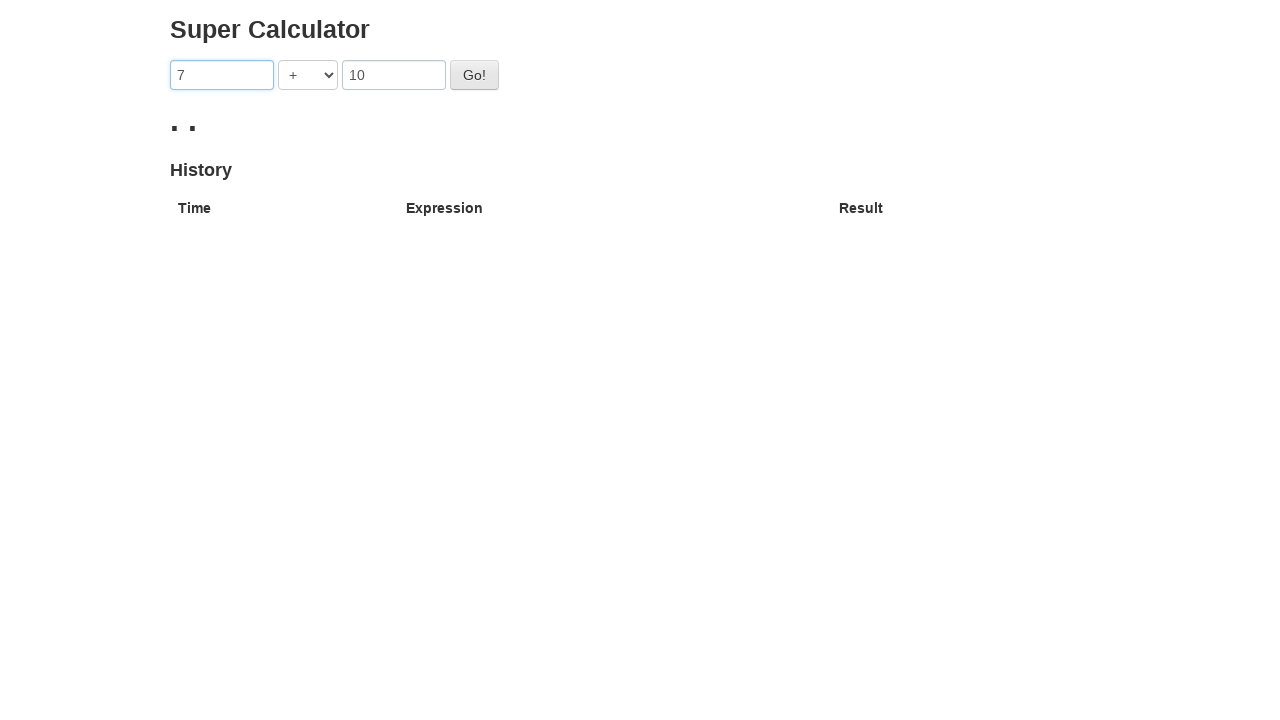

Clicked go button to calculate 7 + 10 at (474, 75) on #gobutton
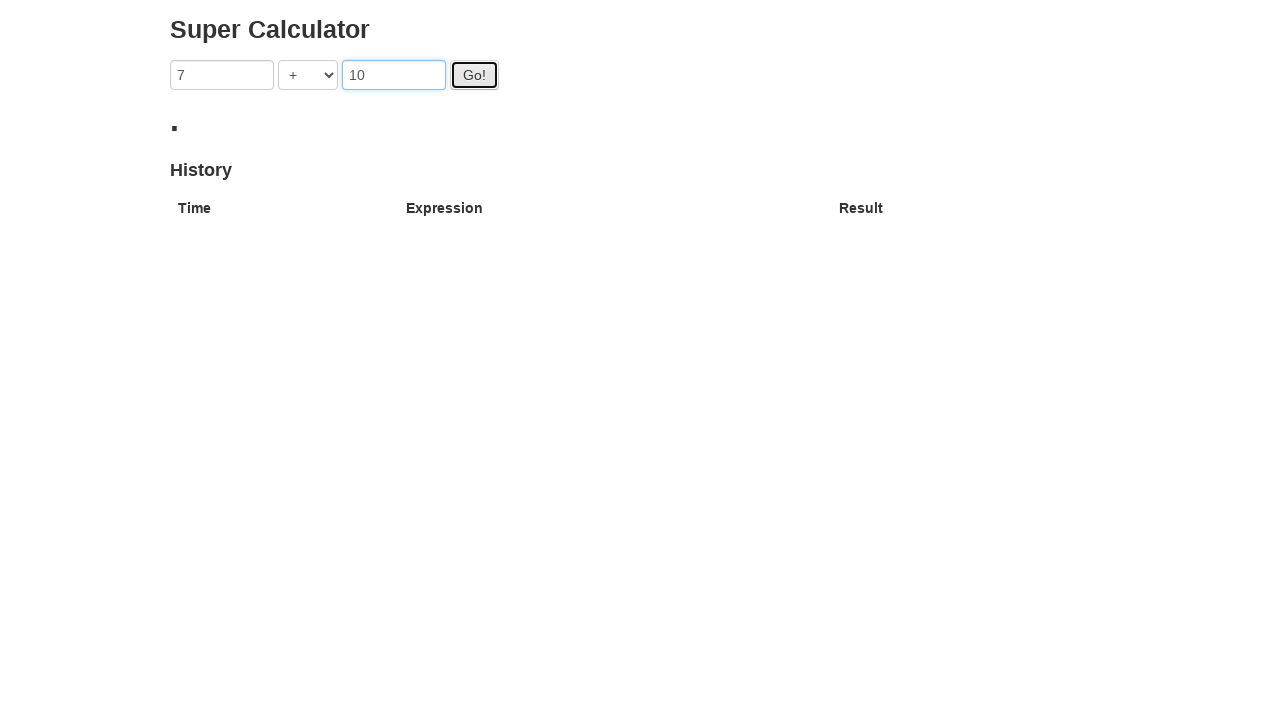

Filled first input with '2' on input[ng-model='first']
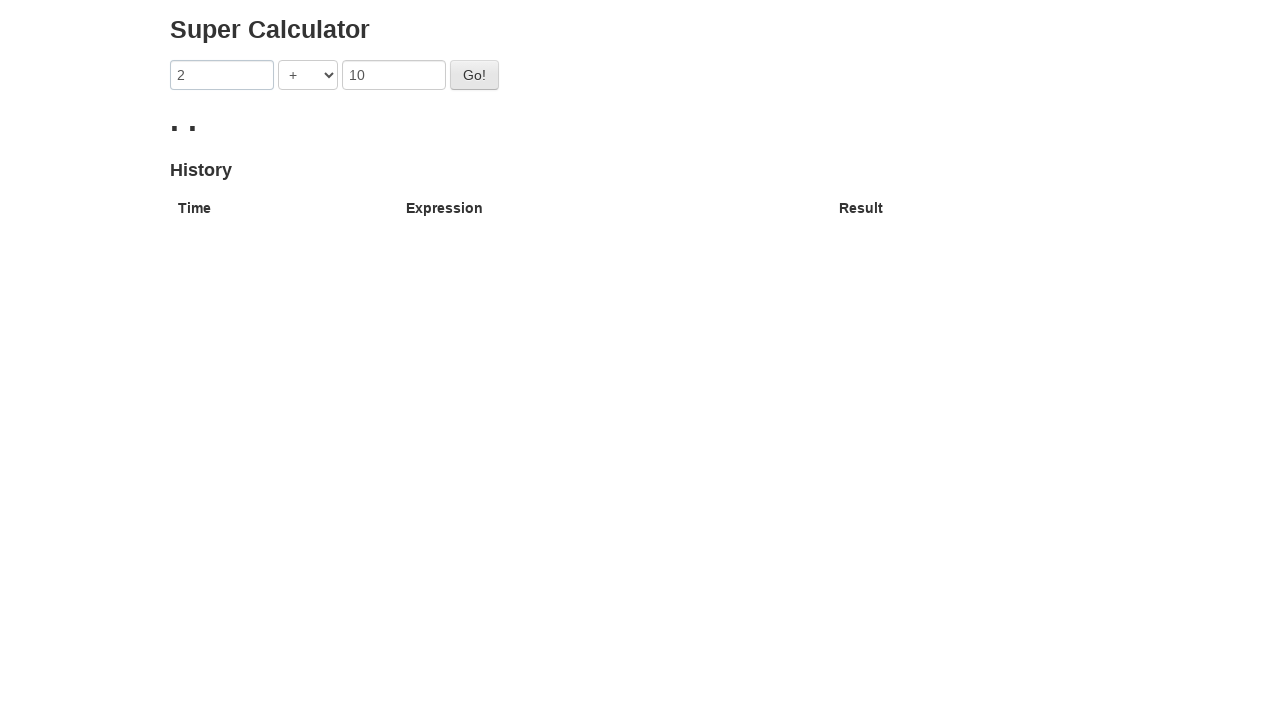

Filled second input with '12' on input[ng-model='second']
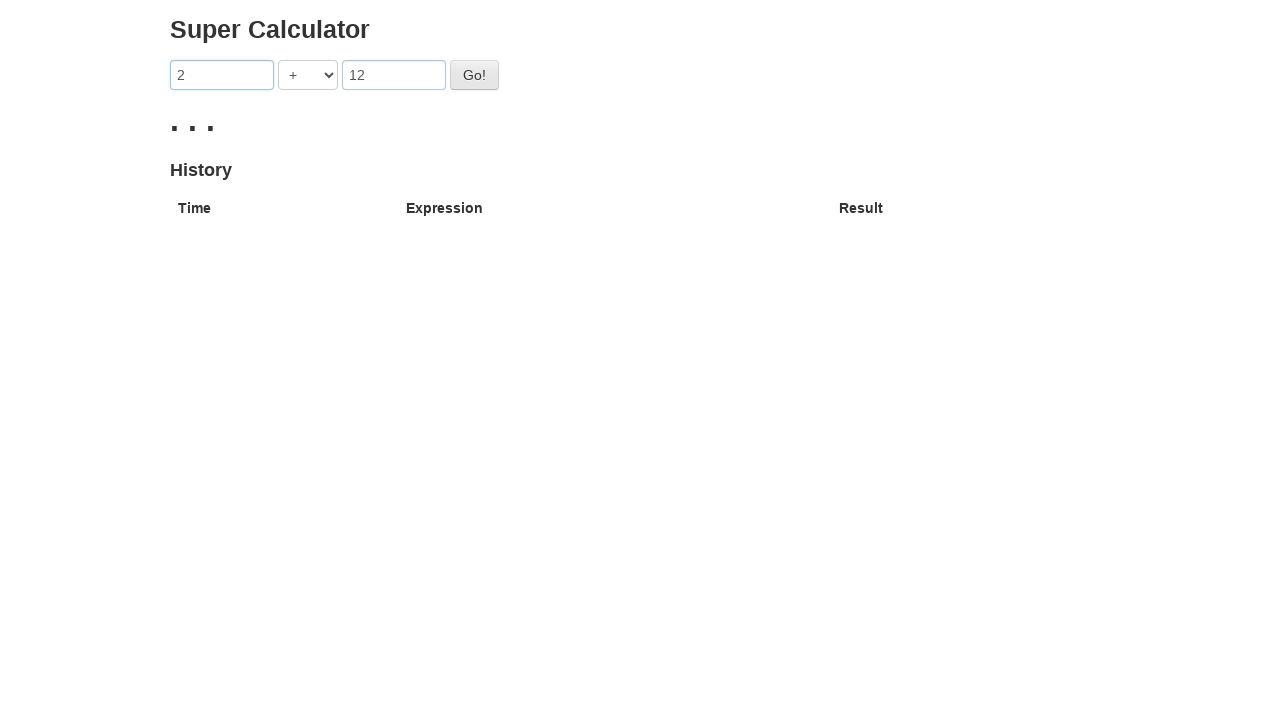

Clicked go button to calculate 2 + 12 at (474, 75) on #gobutton
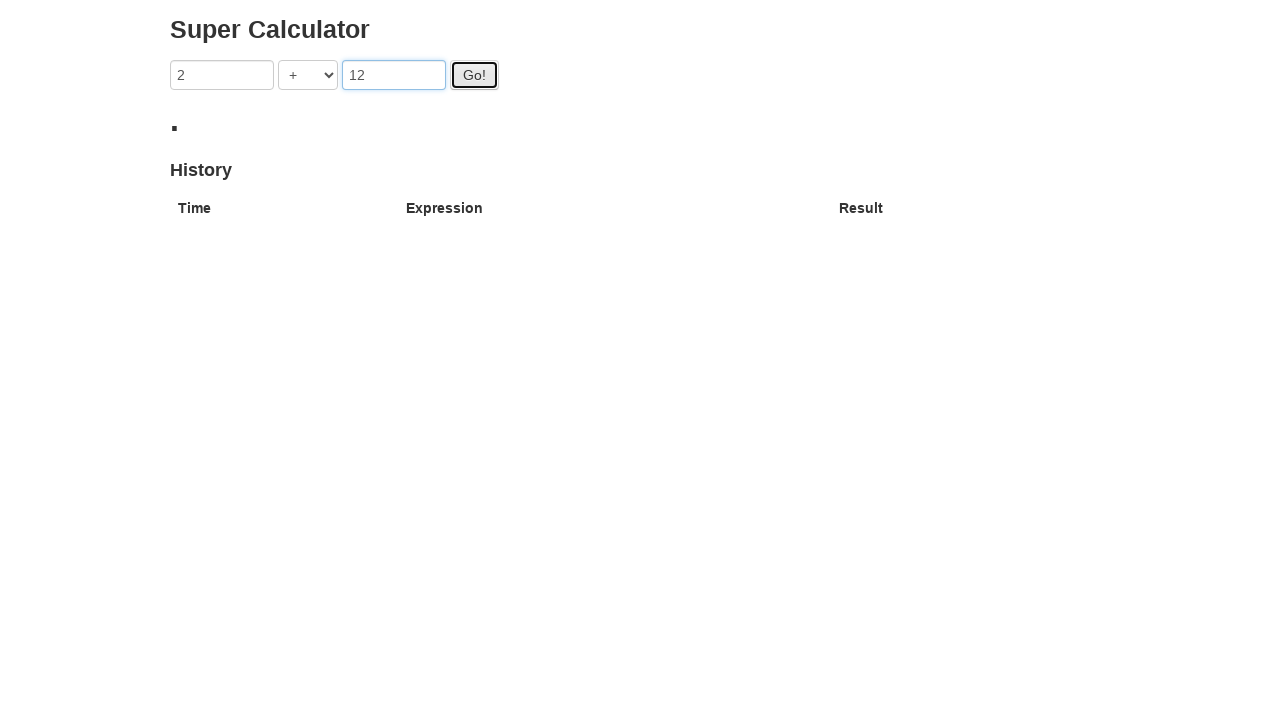

Waited for calculation history to appear in memory table
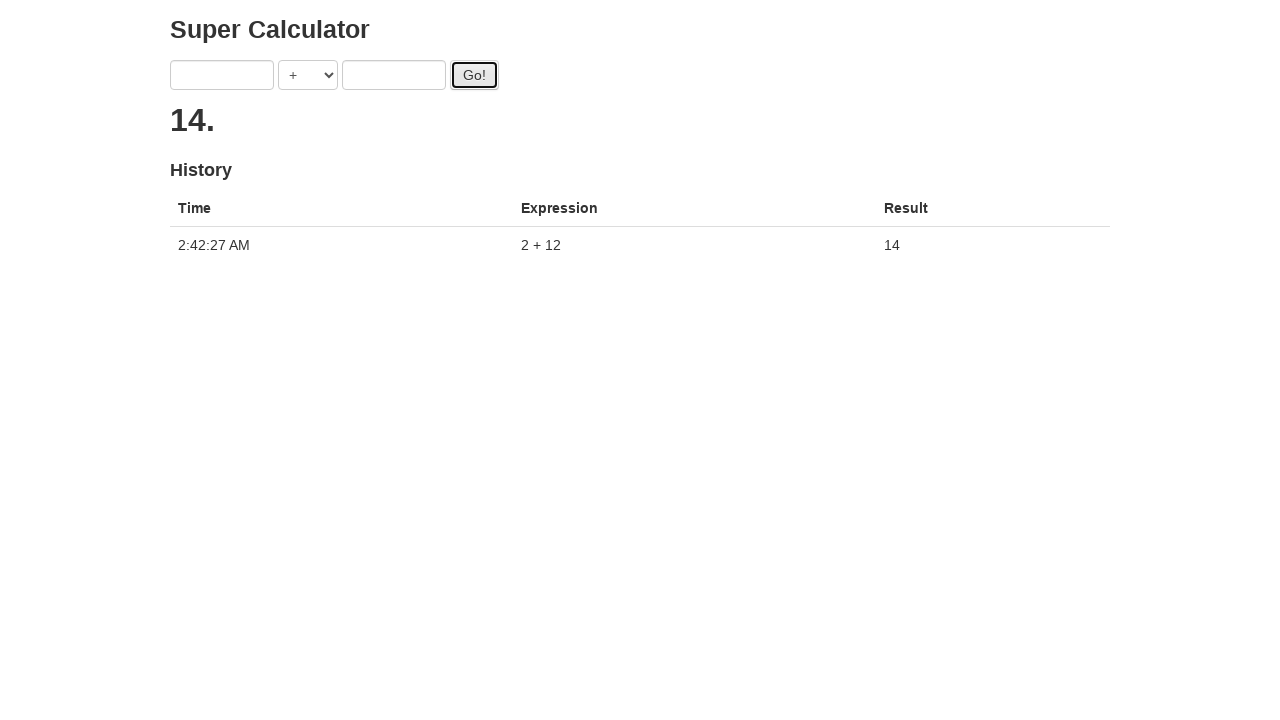

Located all calculation result rows in history table
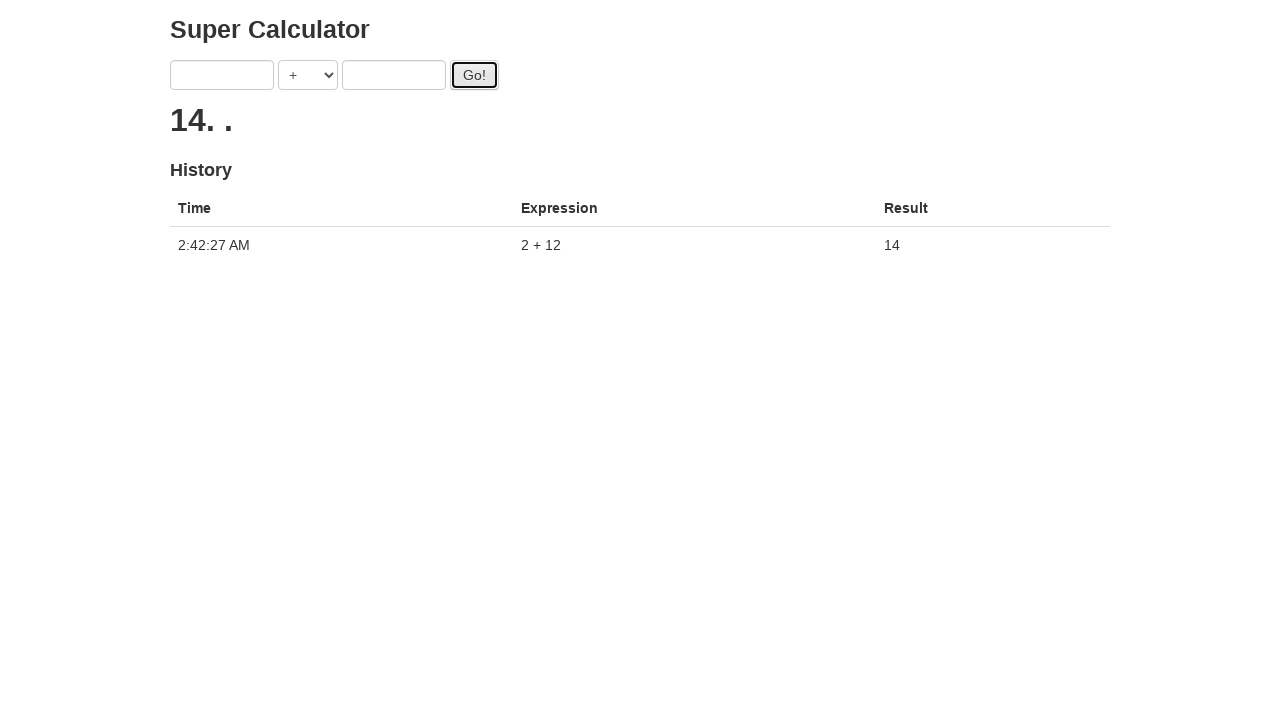

Verified first calculation result is visible in history
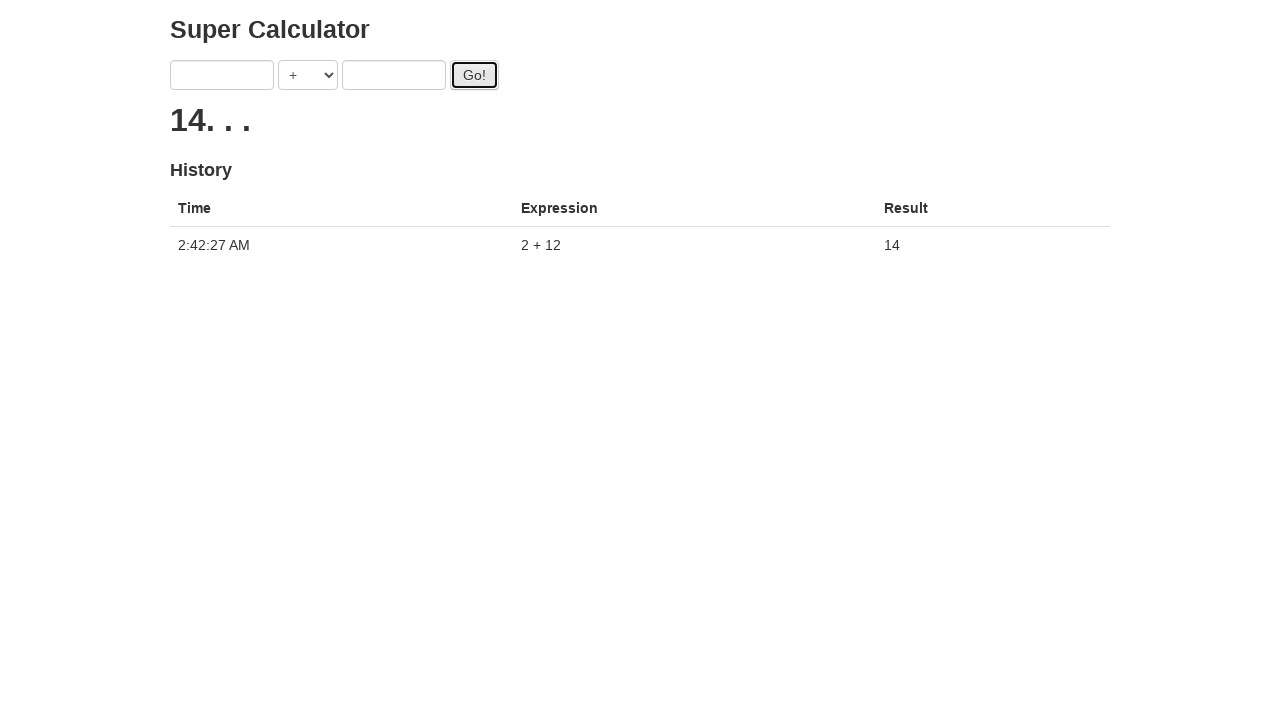

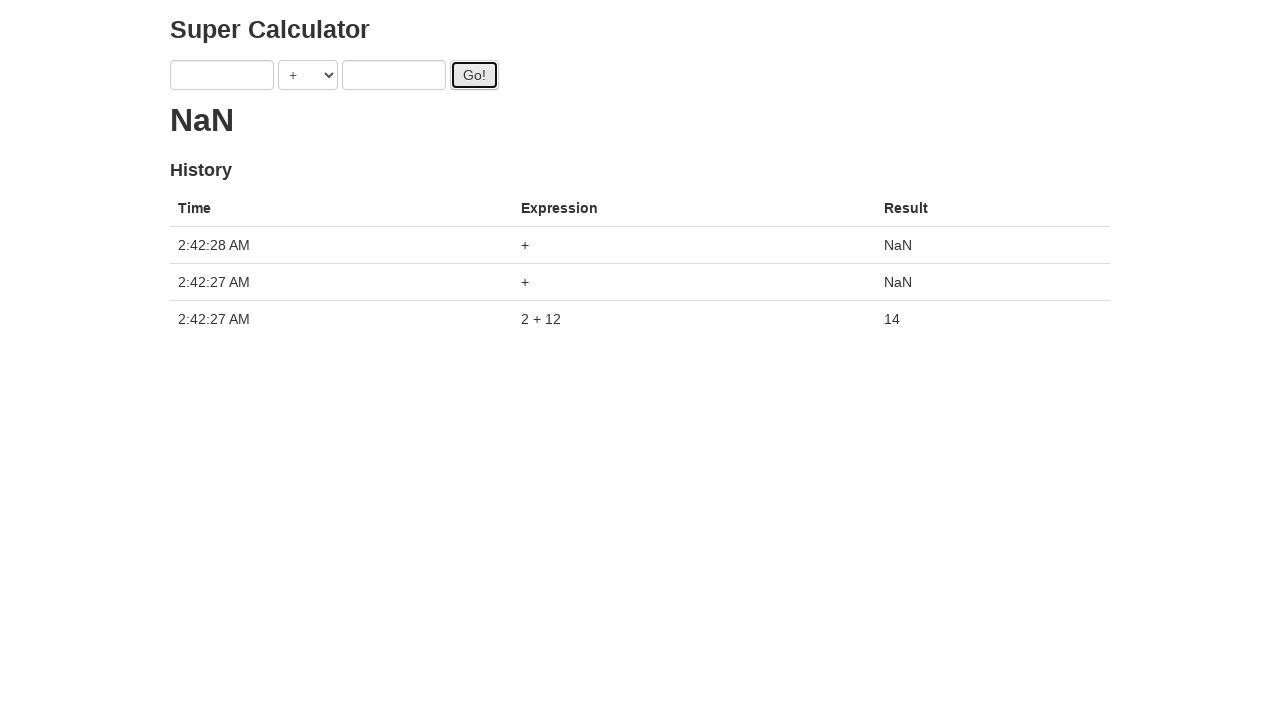